Navigates to GitHub homepage and maximizes the browser window

Starting URL: https://github.com/

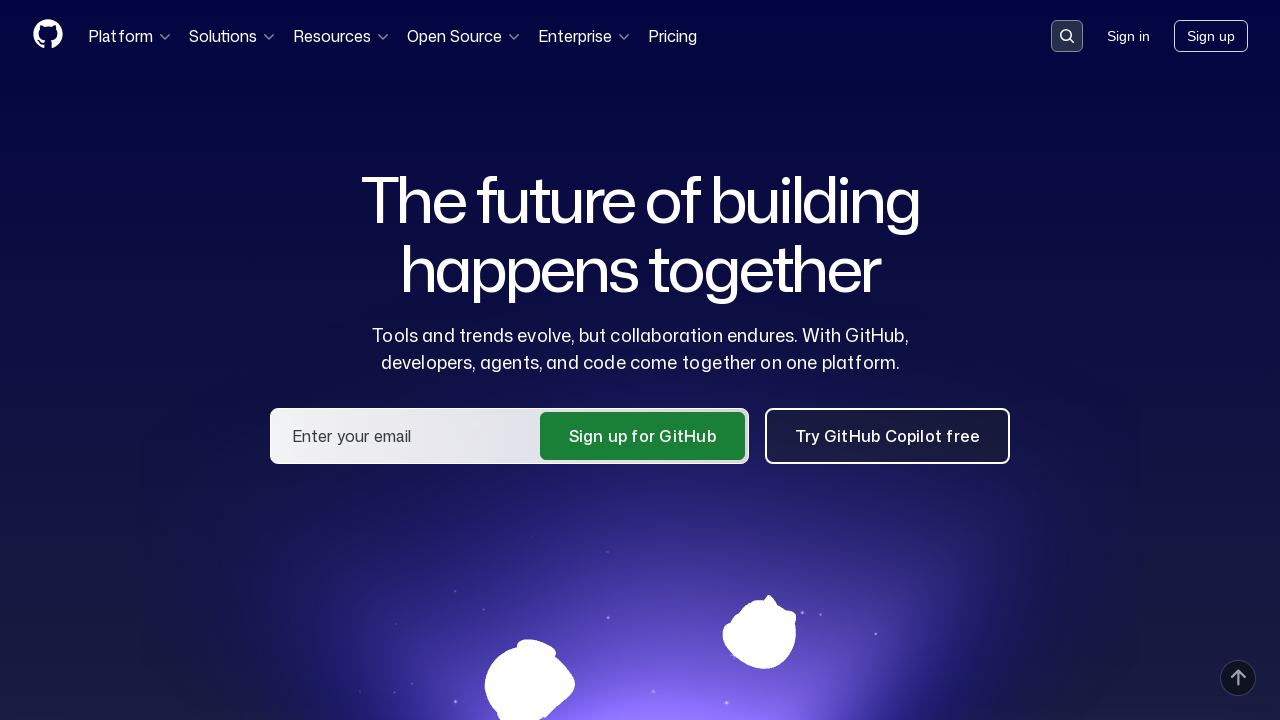

Navigated to GitHub homepage
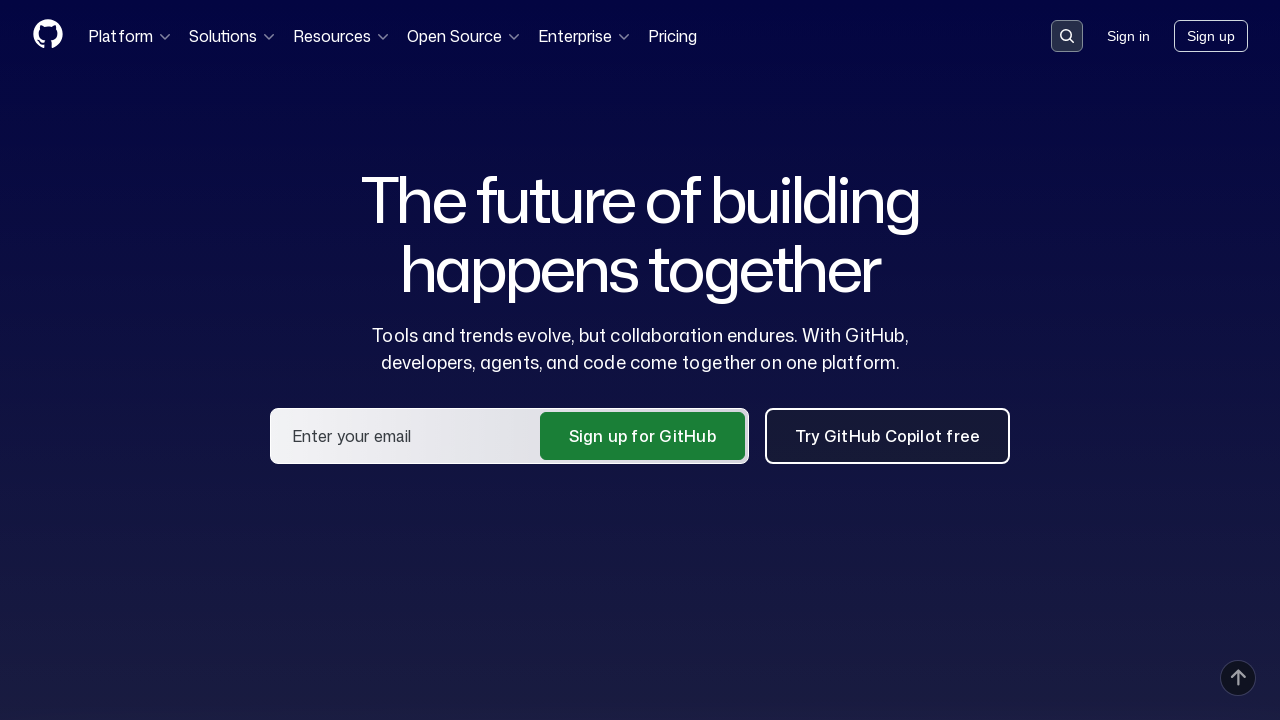

Maximized browser window
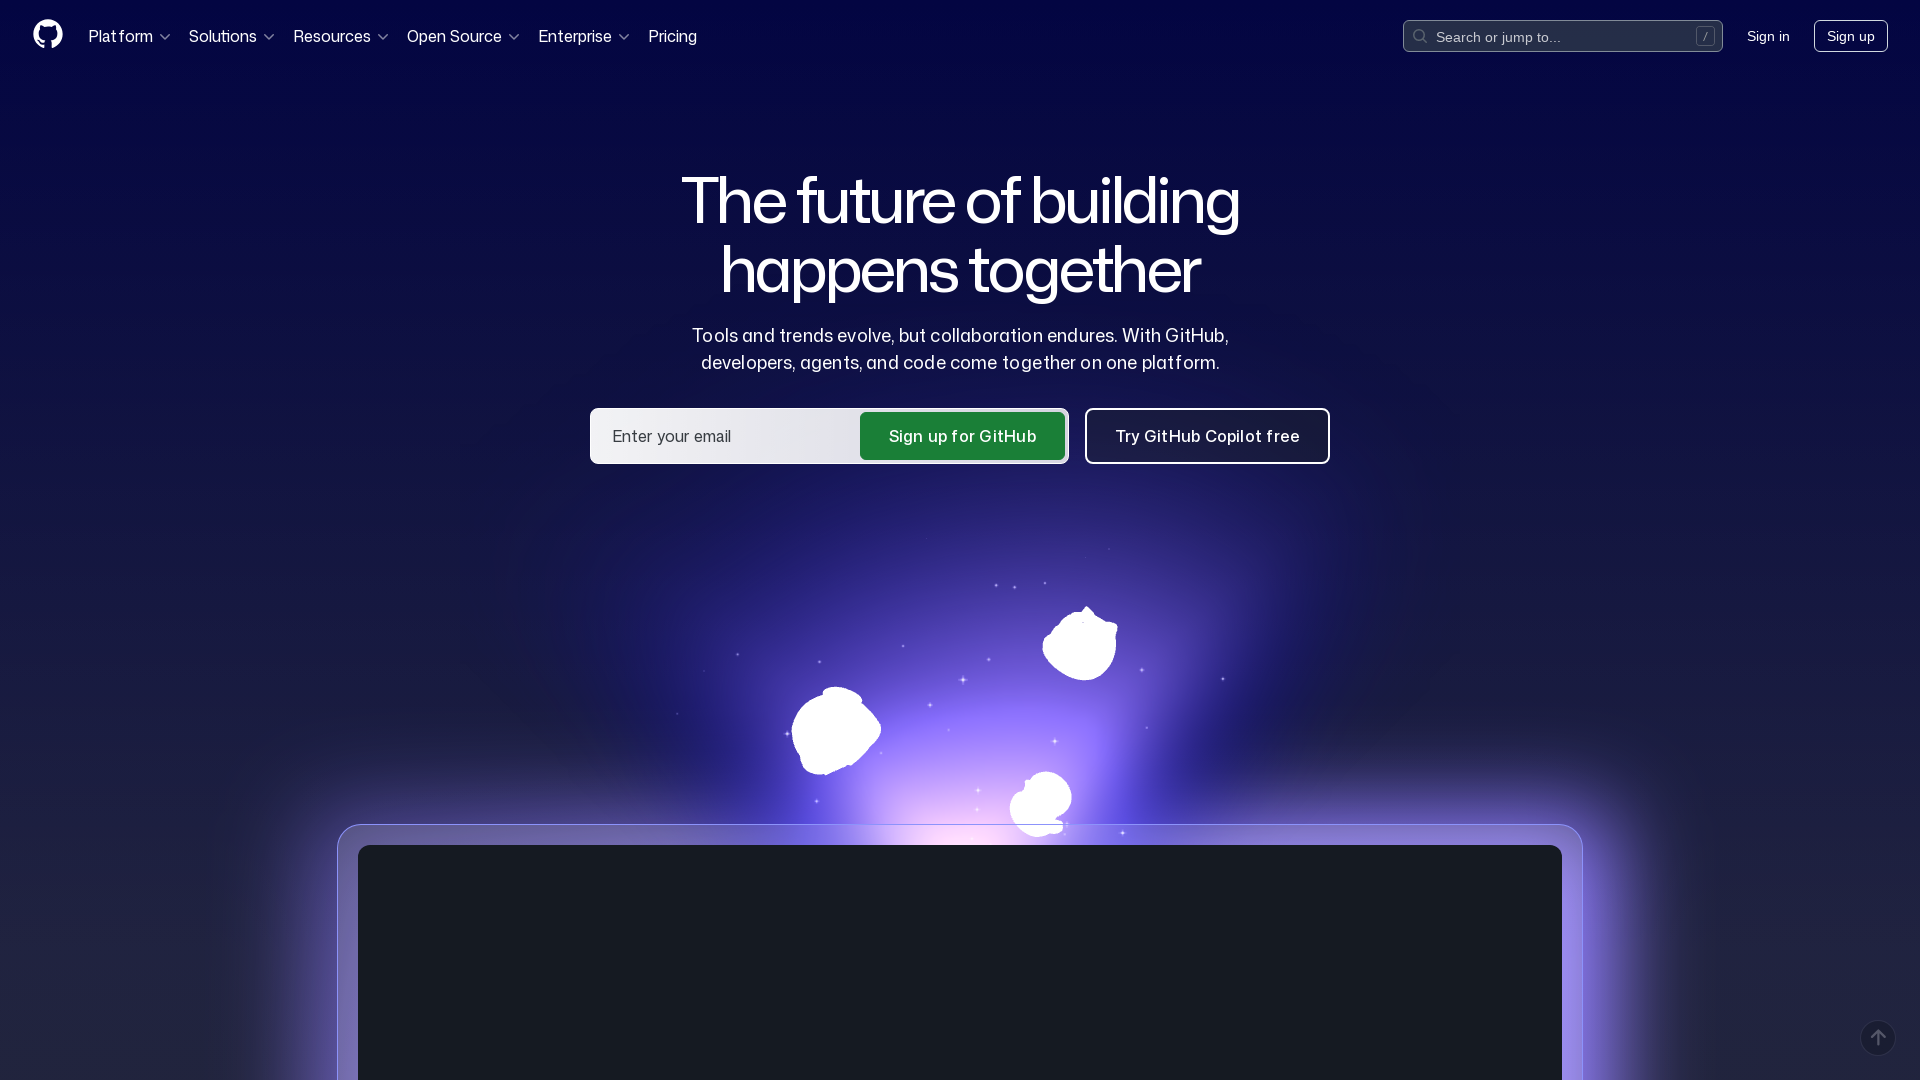

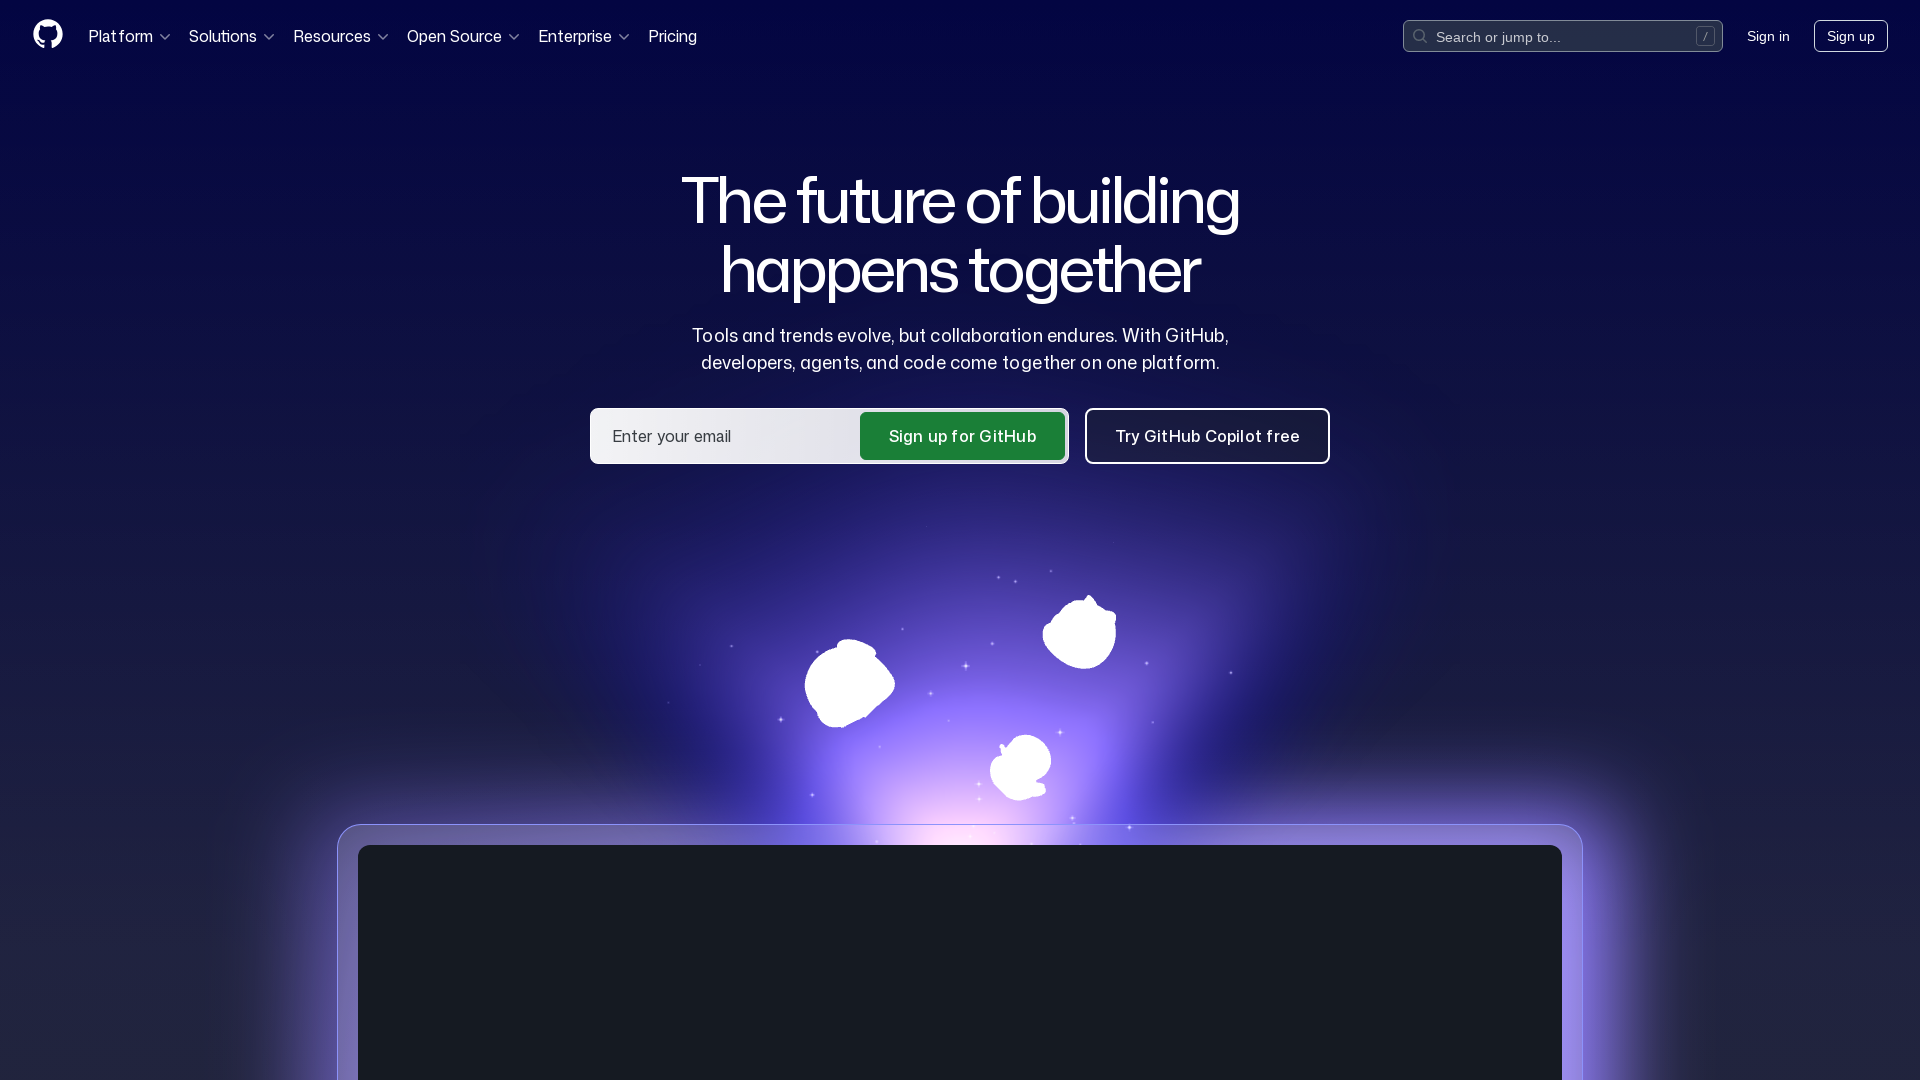